Verifies that the dashboard is accessible by checking the response status and ensuring the page contains content

Starting URL: https://dashboard.chatseller.app

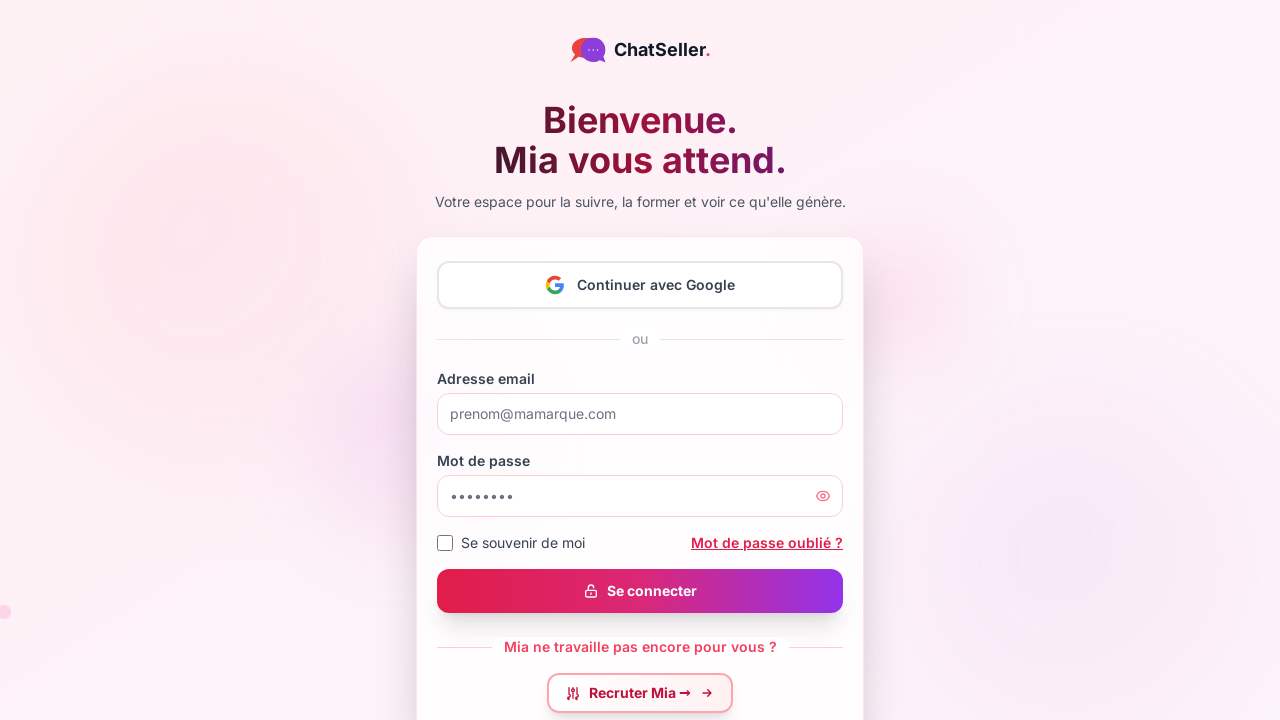

Dashboard page loaded (domcontentloaded state)
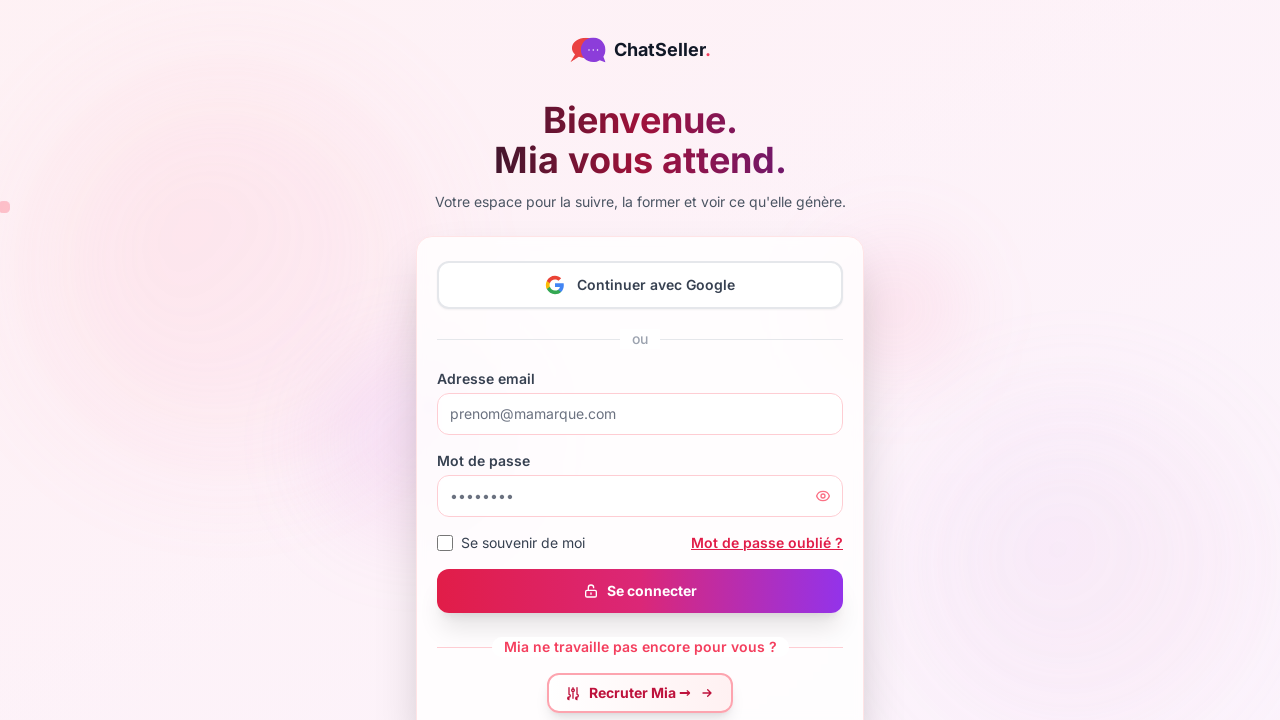

Retrieved body content from page
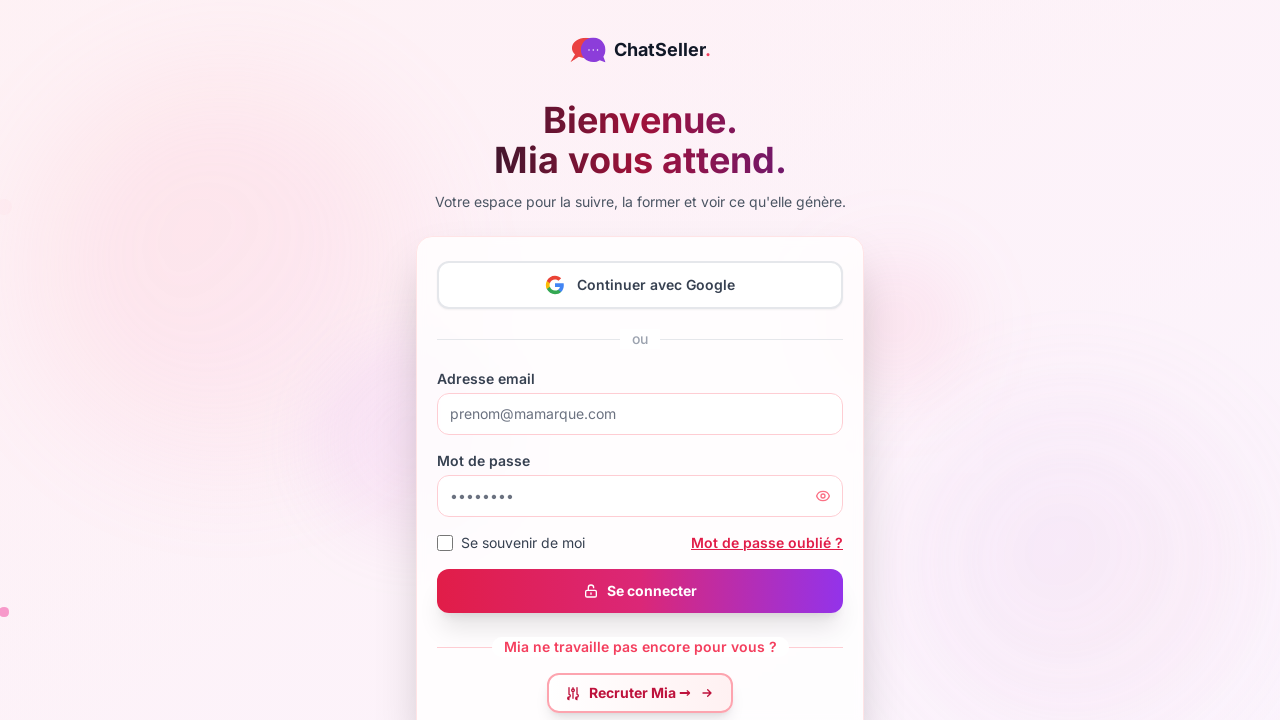

Verified that page contains meaningful content (>100 characters)
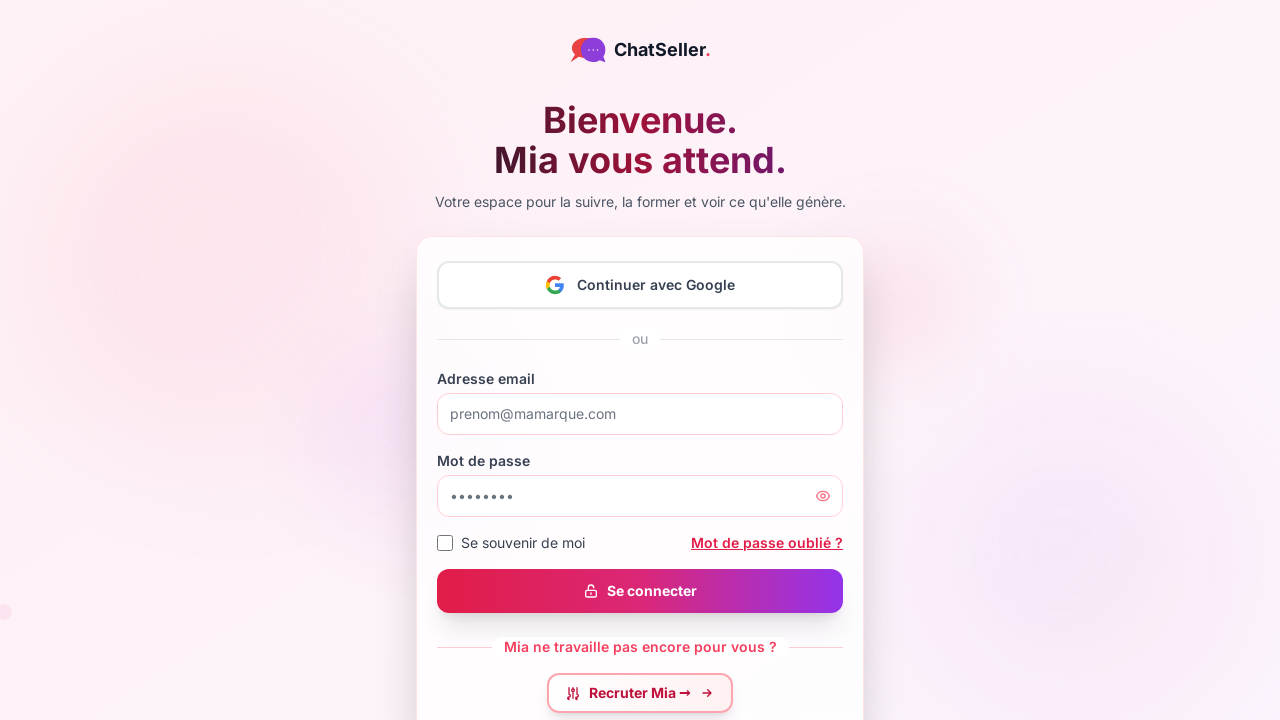

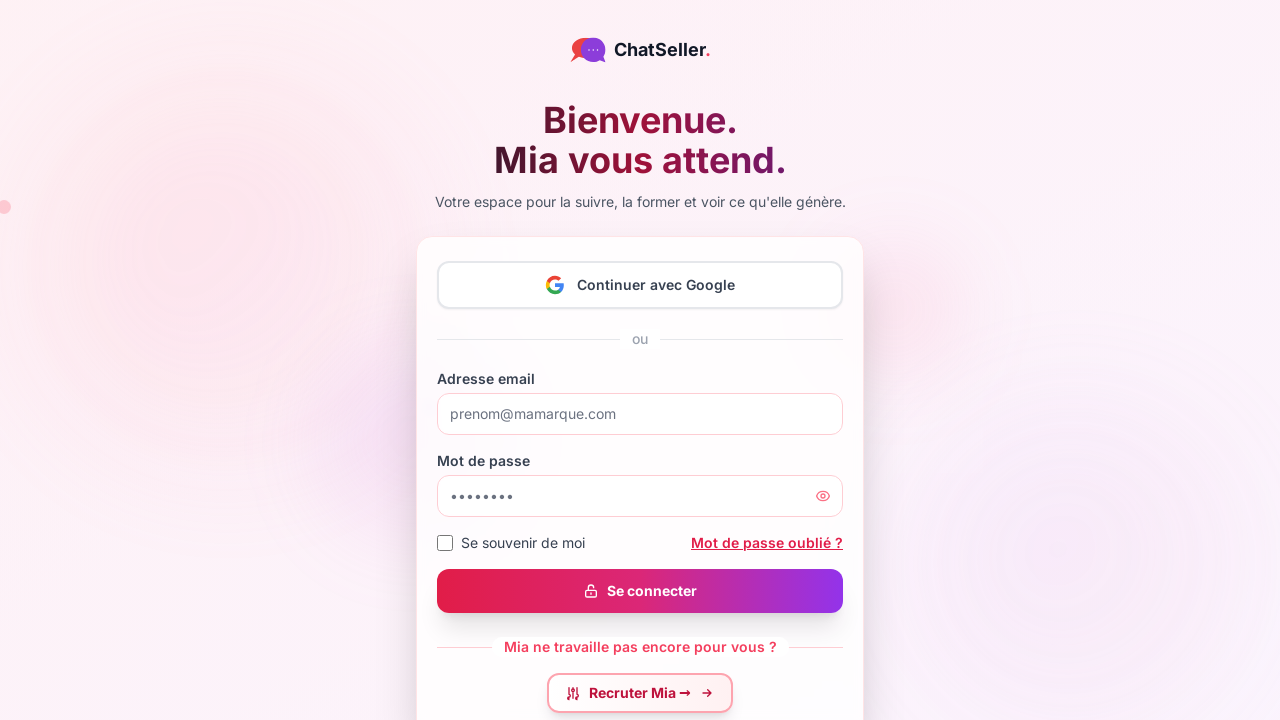